Tests registration form validation with invalid phone number formats - too short and incorrect prefix

Starting URL: https://alada.vn/tai-khoan/dang-ky.html

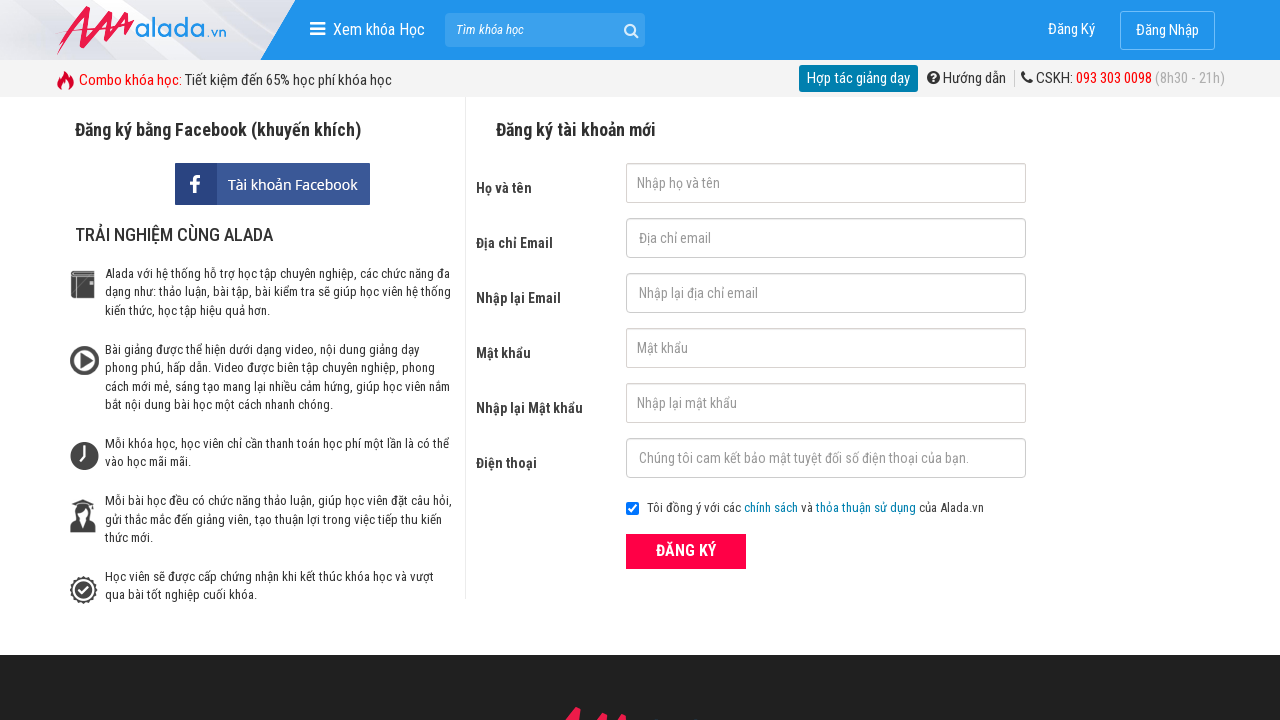

Filled first name field with 'Trien Do' on #txtFirstname
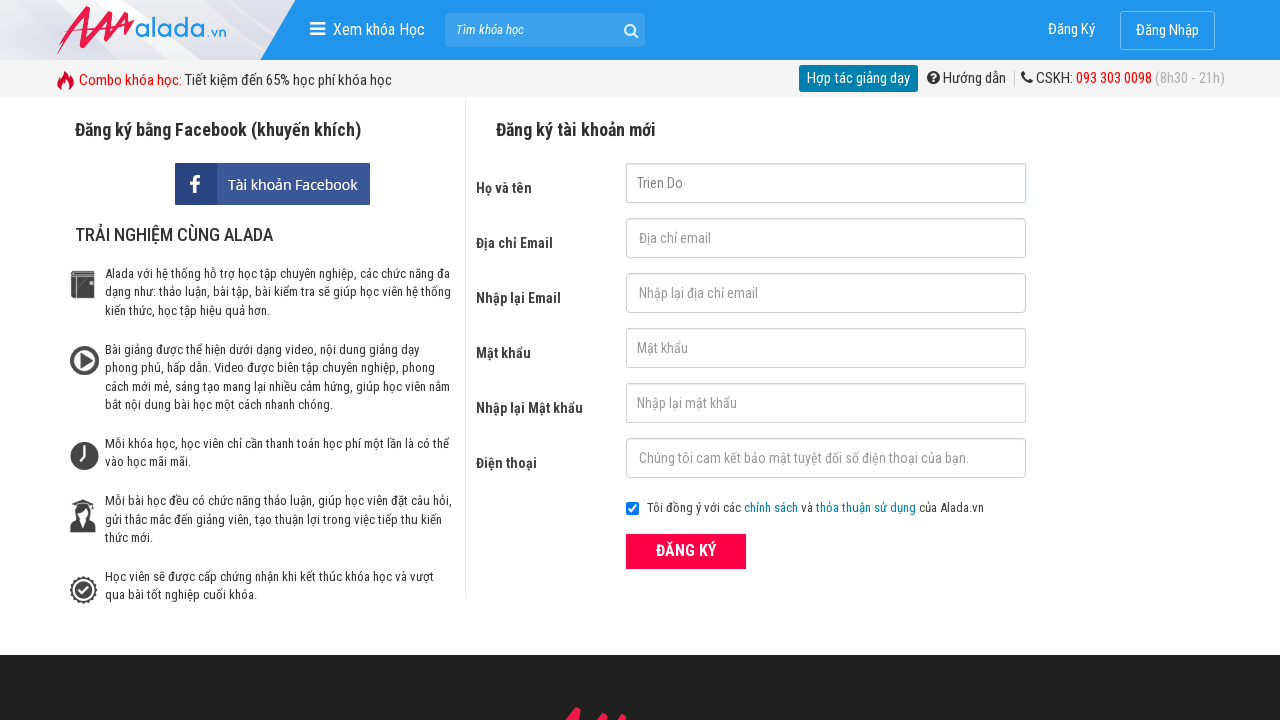

Filled email field with '2321312@gmail.com' on input[name='txtEmail']
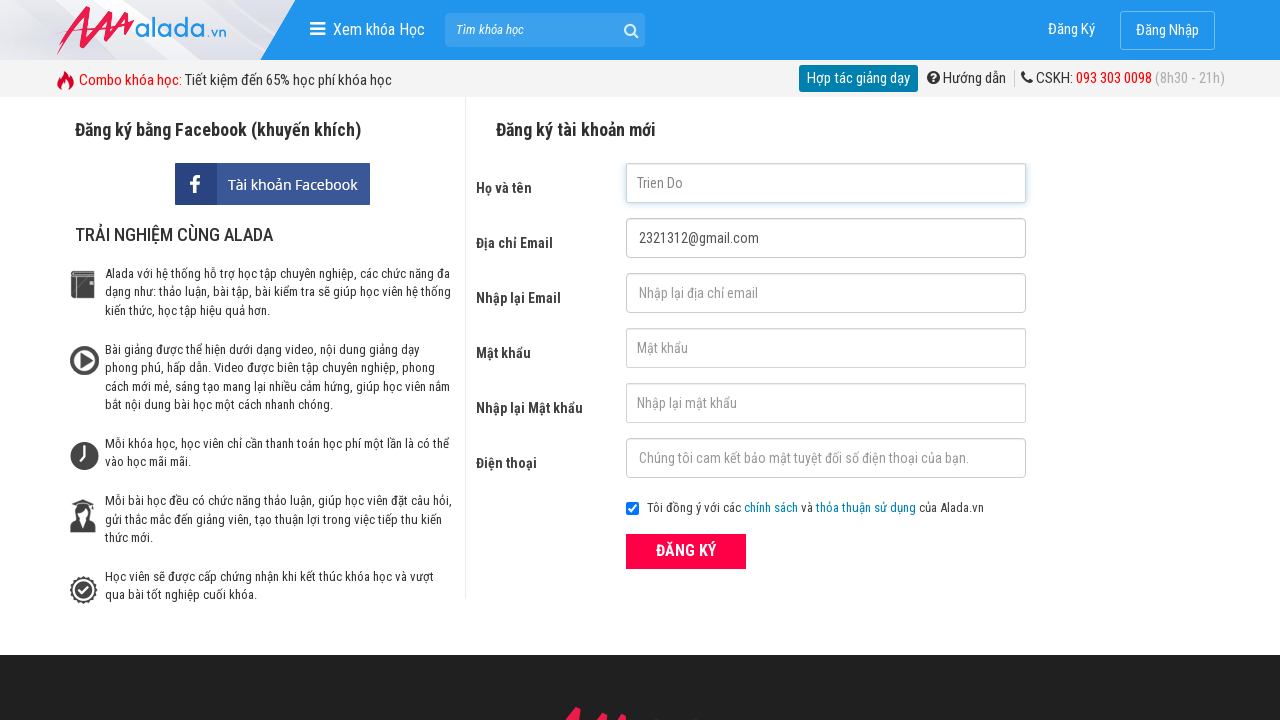

Filled confirm email field with '2321312@gmail.com' on input[name='txtCEmail']
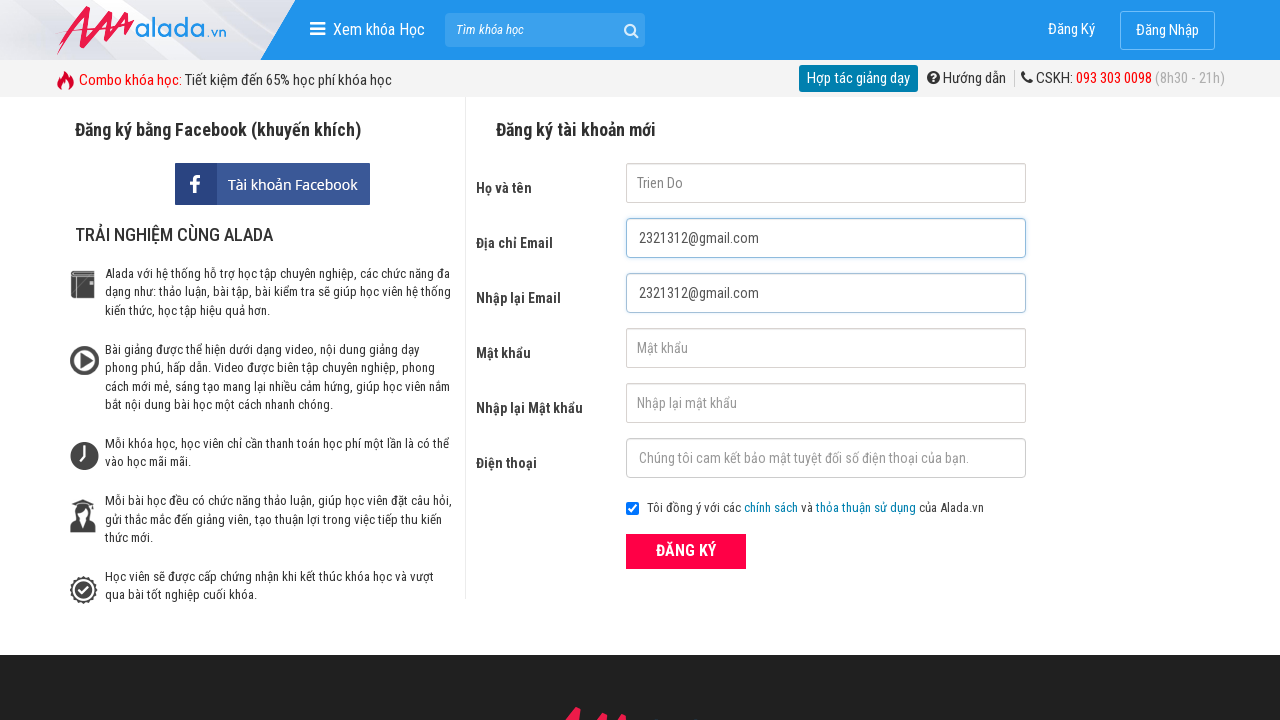

Filled password field with '1234' on input[name='txtPassword']
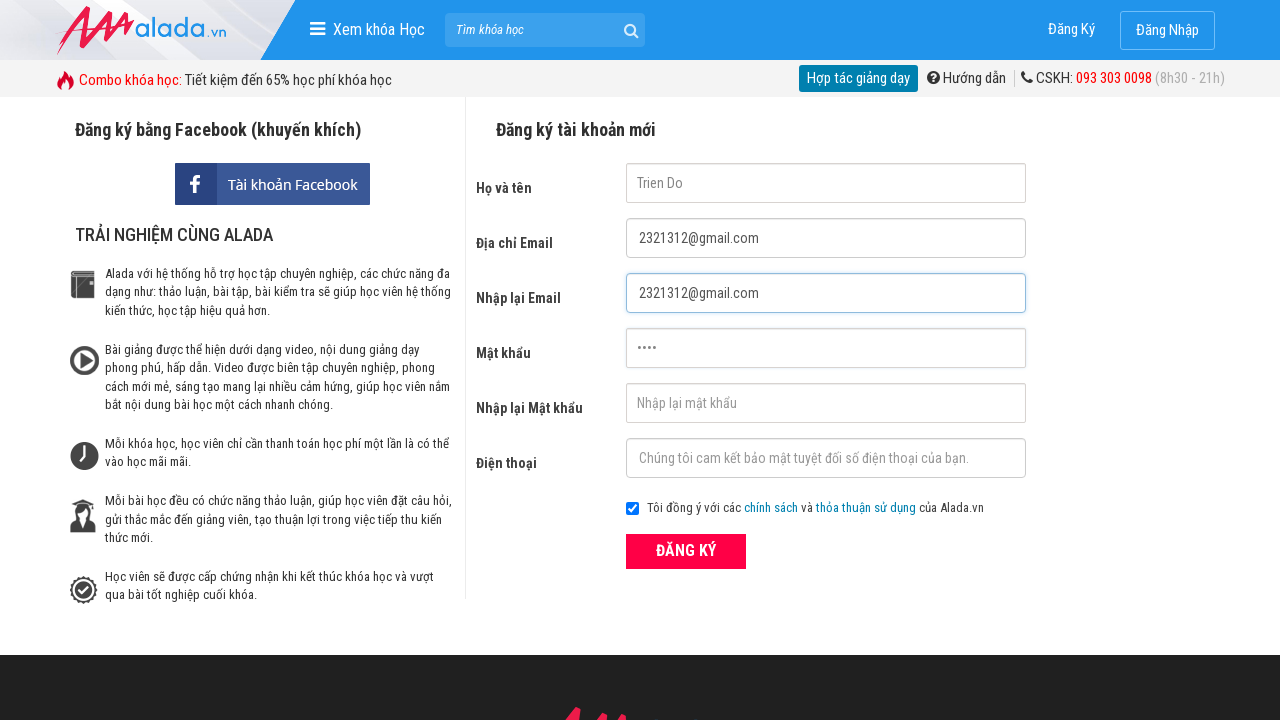

Filled confirm password field with '1234' on input[name='txtCPassword']
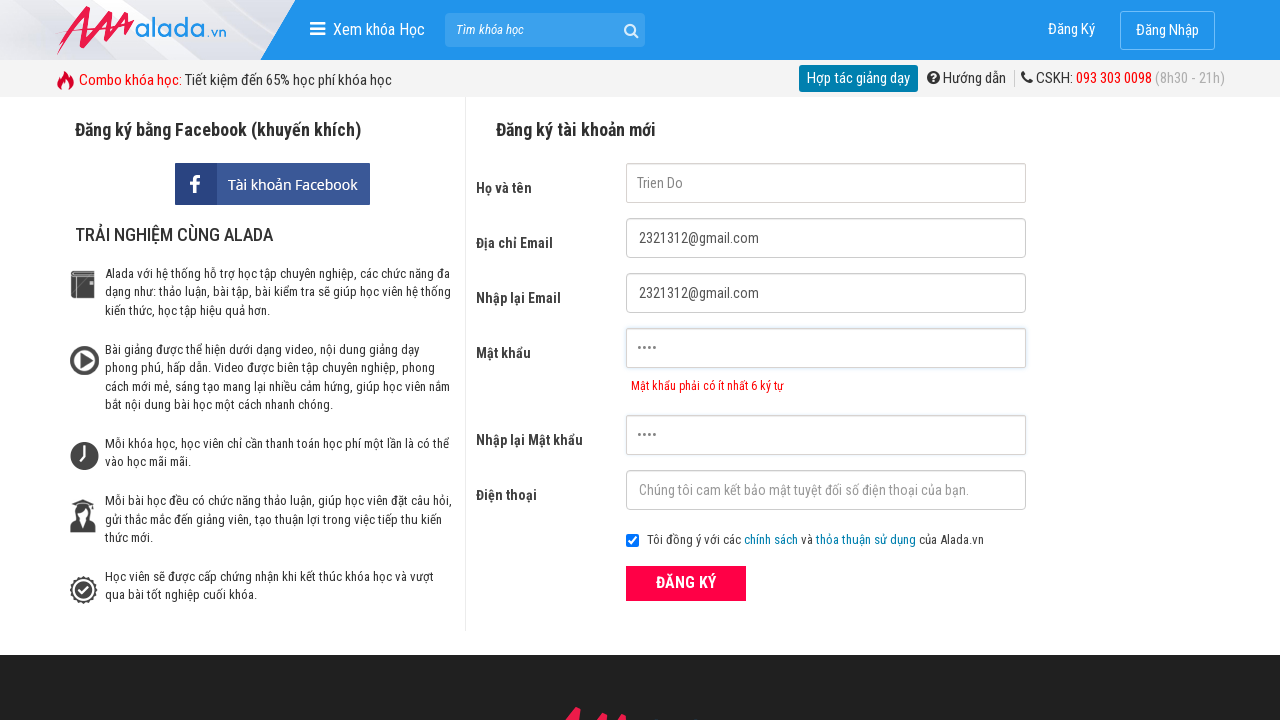

Filled phone field with '0902' (too short) on input[name='txtPhone']
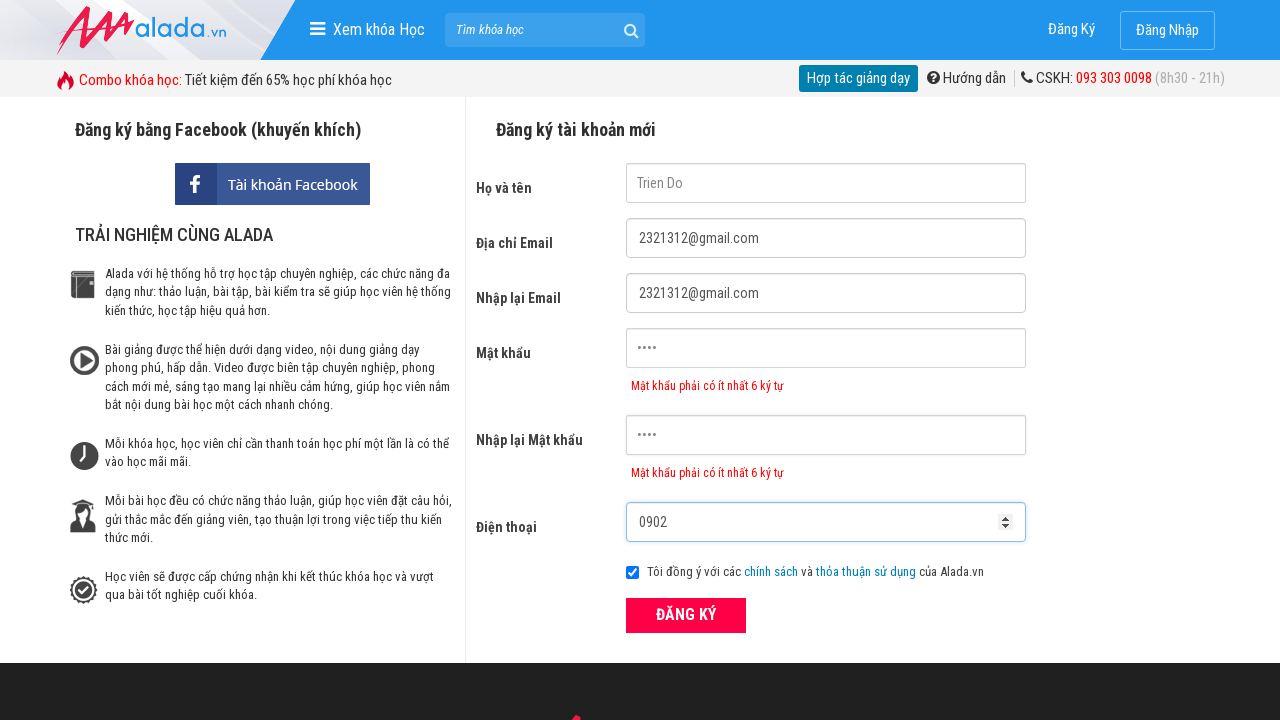

Clicked submit button to test short phone number validation at (686, 615) on button[type='submit']
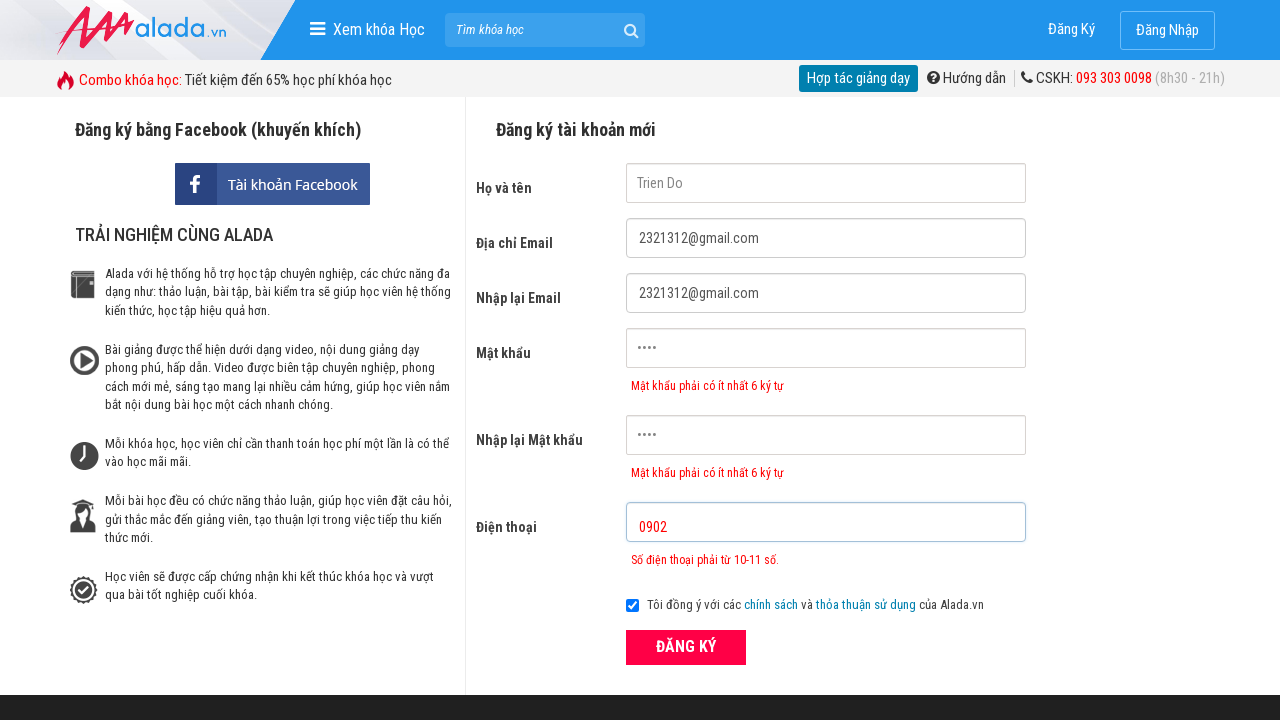

Phone error message appeared for too short phone number
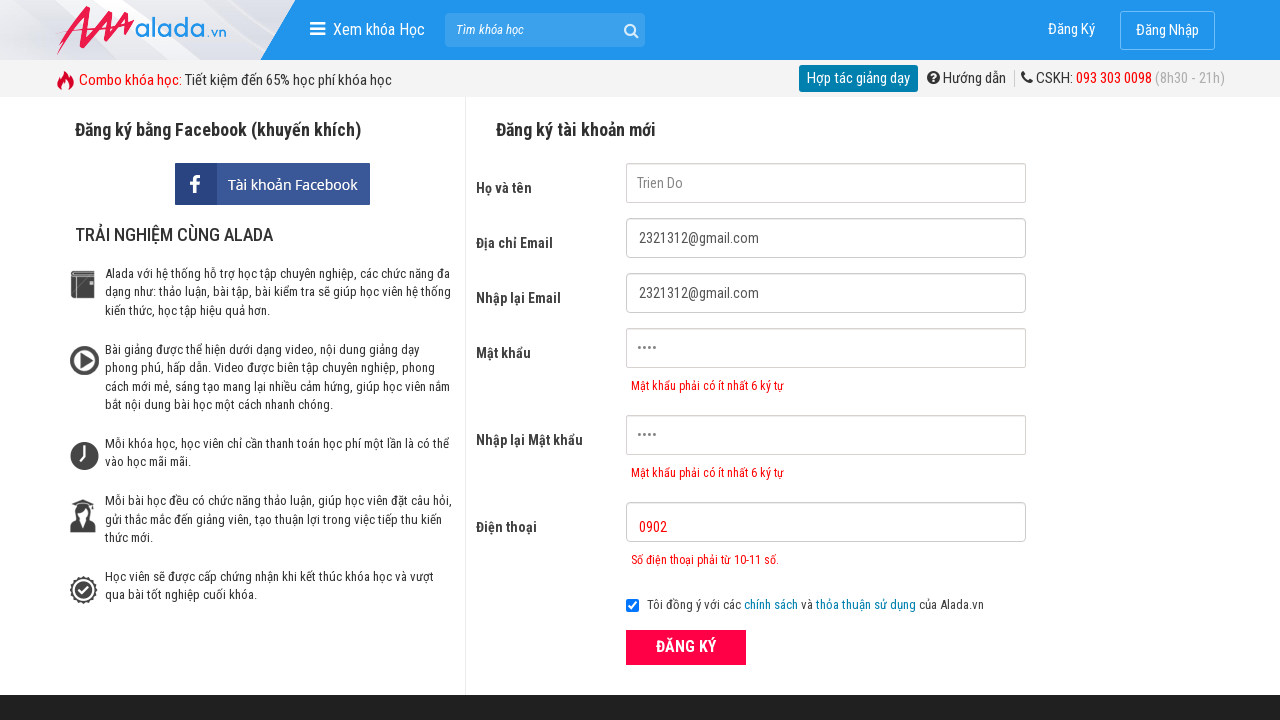

Cleared phone field on input[name='txtPhone']
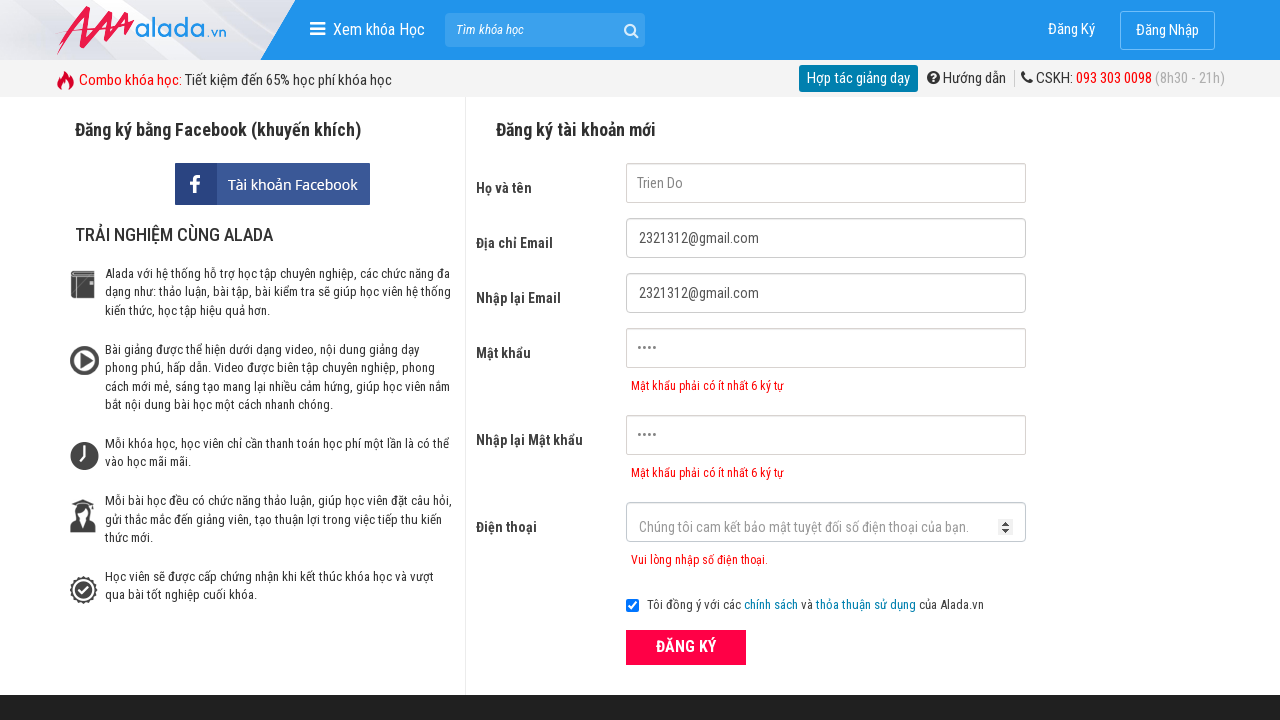

Filled phone field with '123456' (invalid prefix) on input[name='txtPhone']
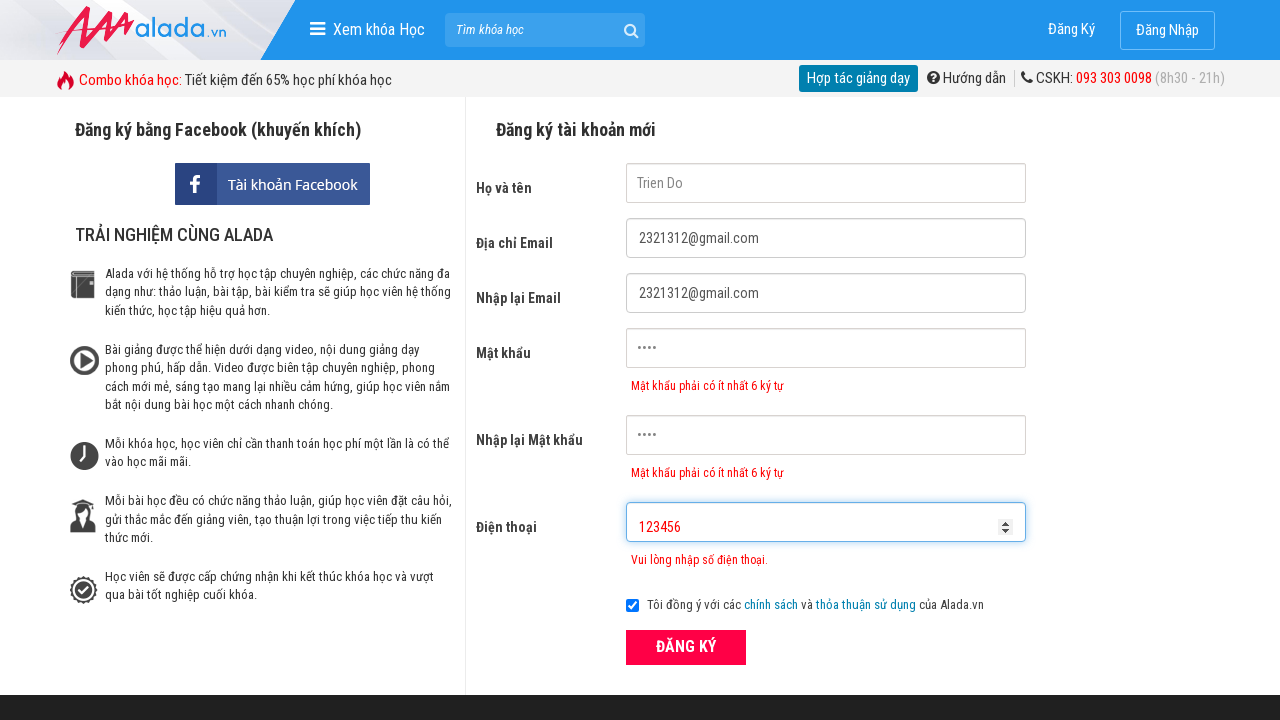

Clicked submit button to test invalid phone prefix validation at (686, 648) on button[type='submit']
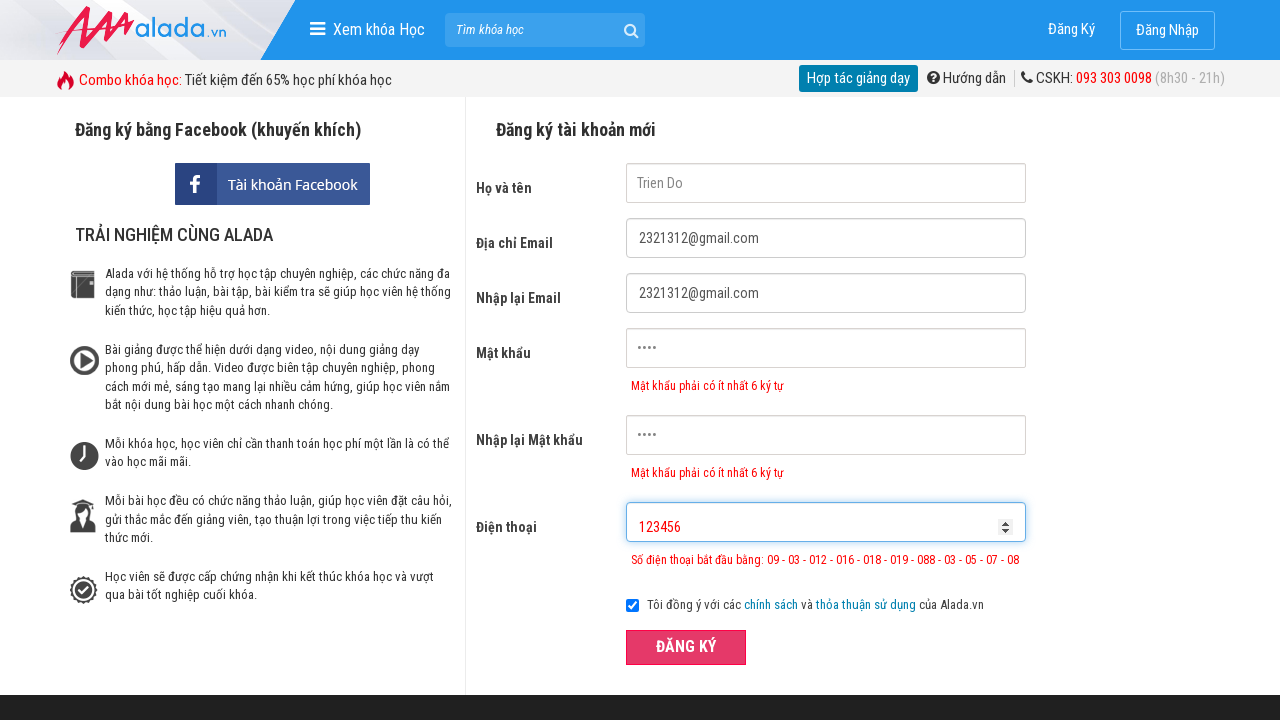

Phone error message appeared for invalid phone prefix
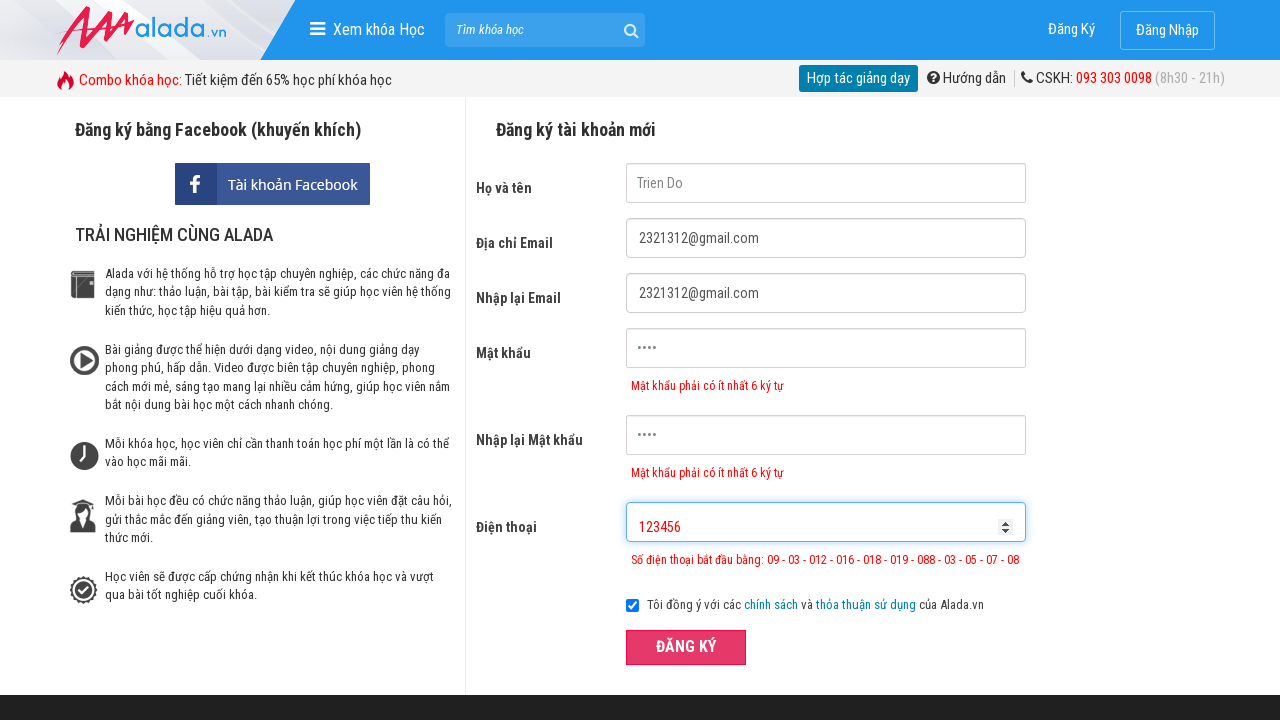

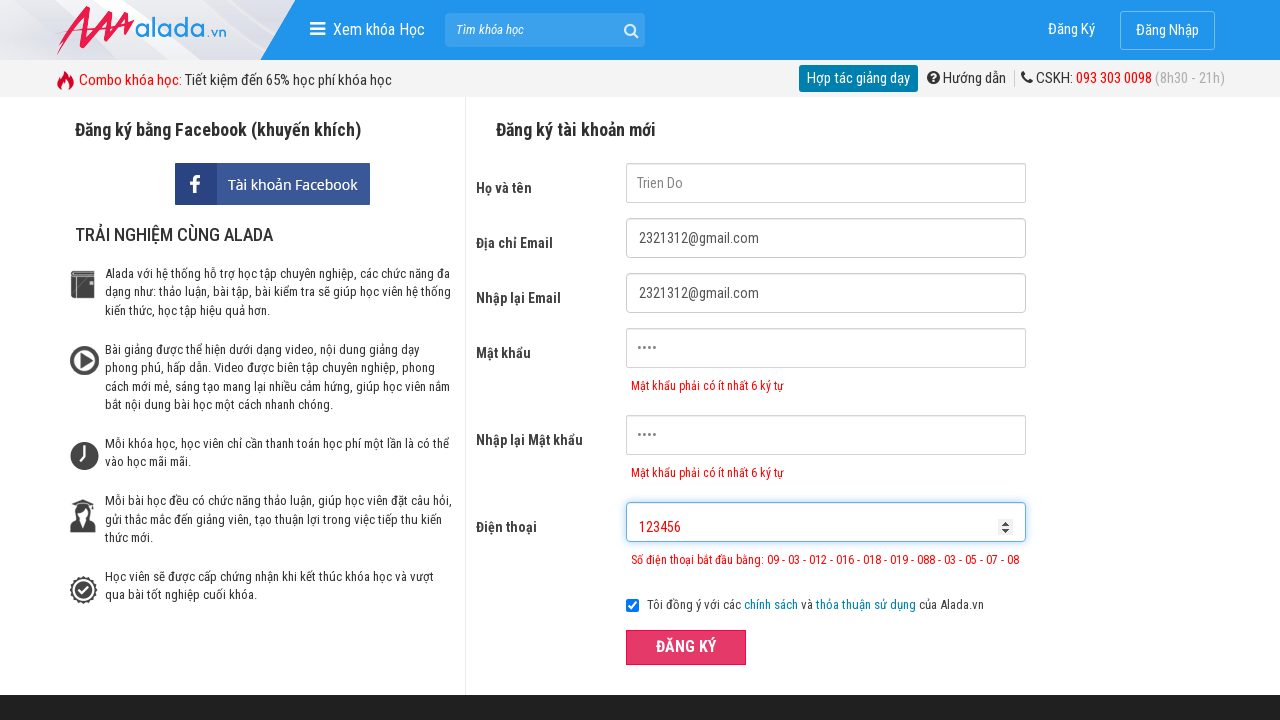